Tests drag and drop functionality within an iframe on the jQuery UI demo page by dragging an element to a drop target

Starting URL: https://jqueryui.com/droppable/

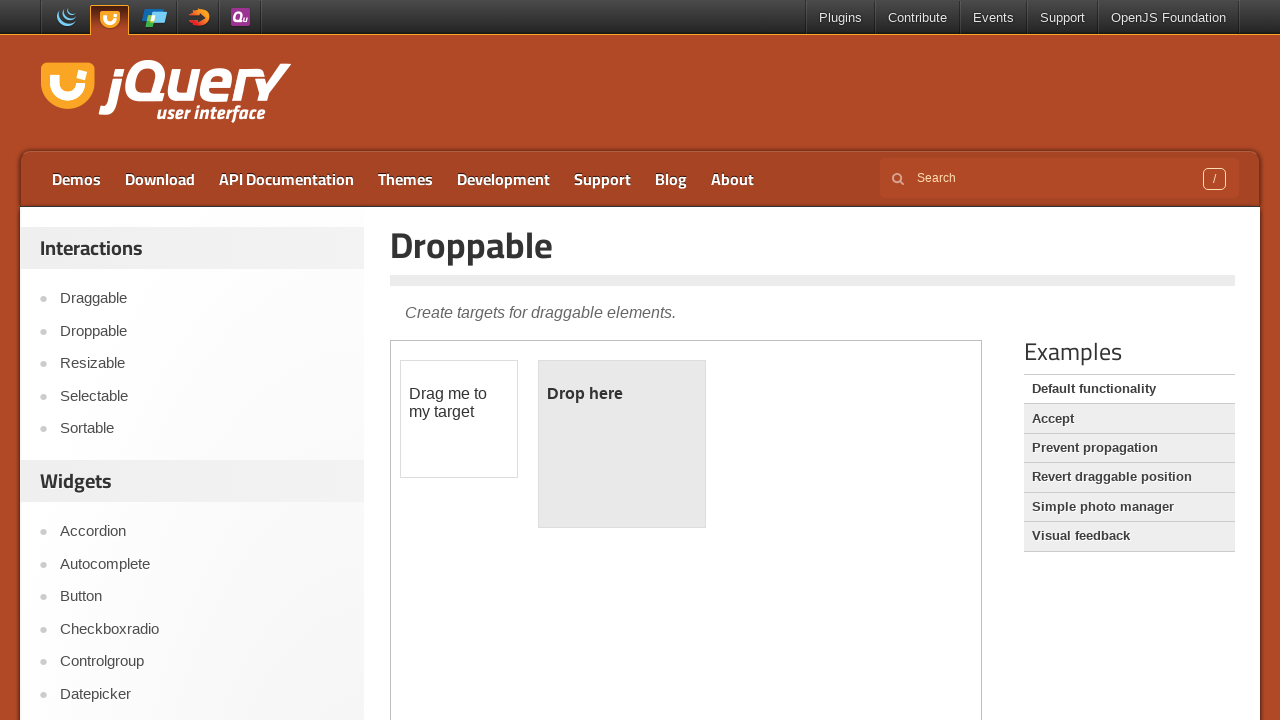

Retrieved all iframes from the page
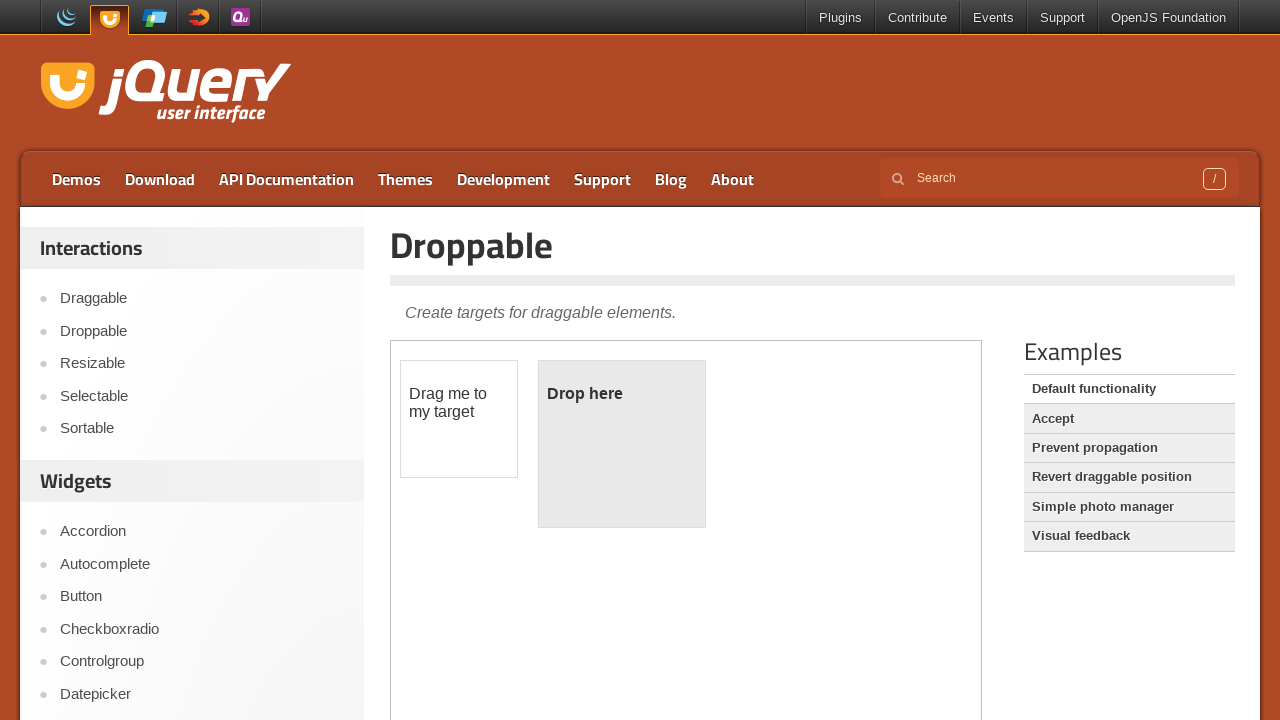

Located the demo iframe using frame_locator
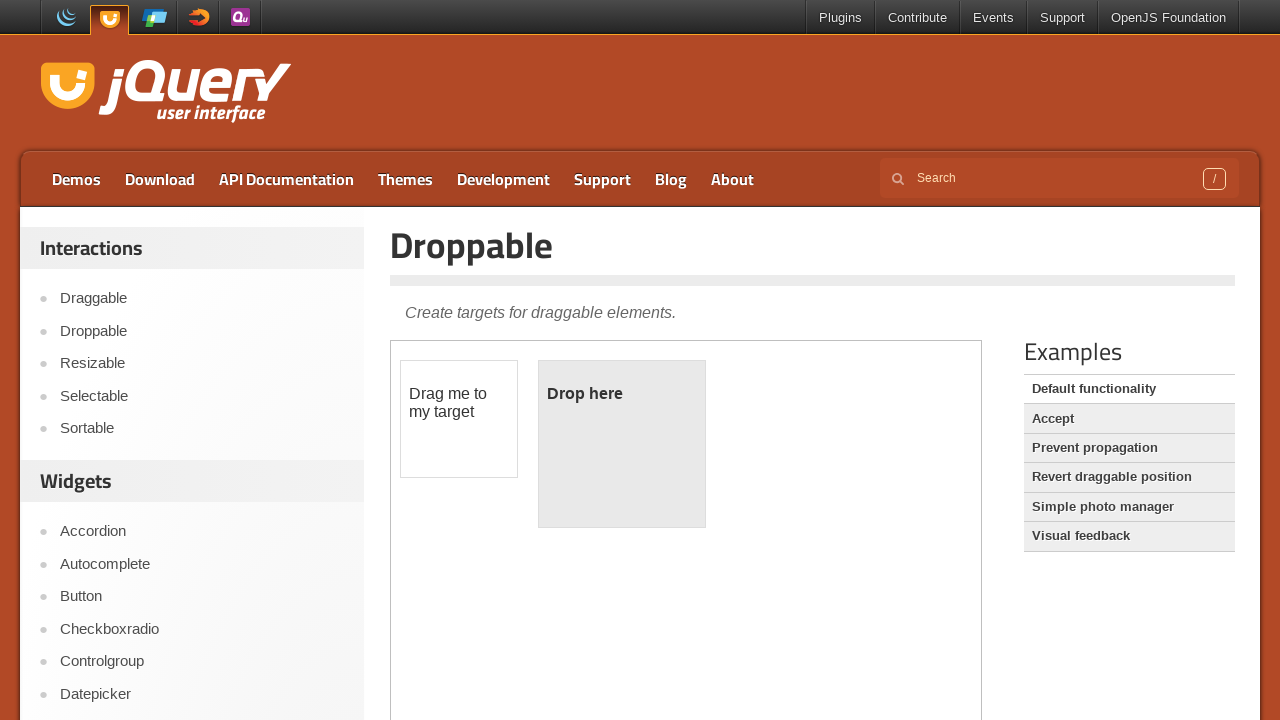

Located the draggable element with id 'draggable' within the iframe
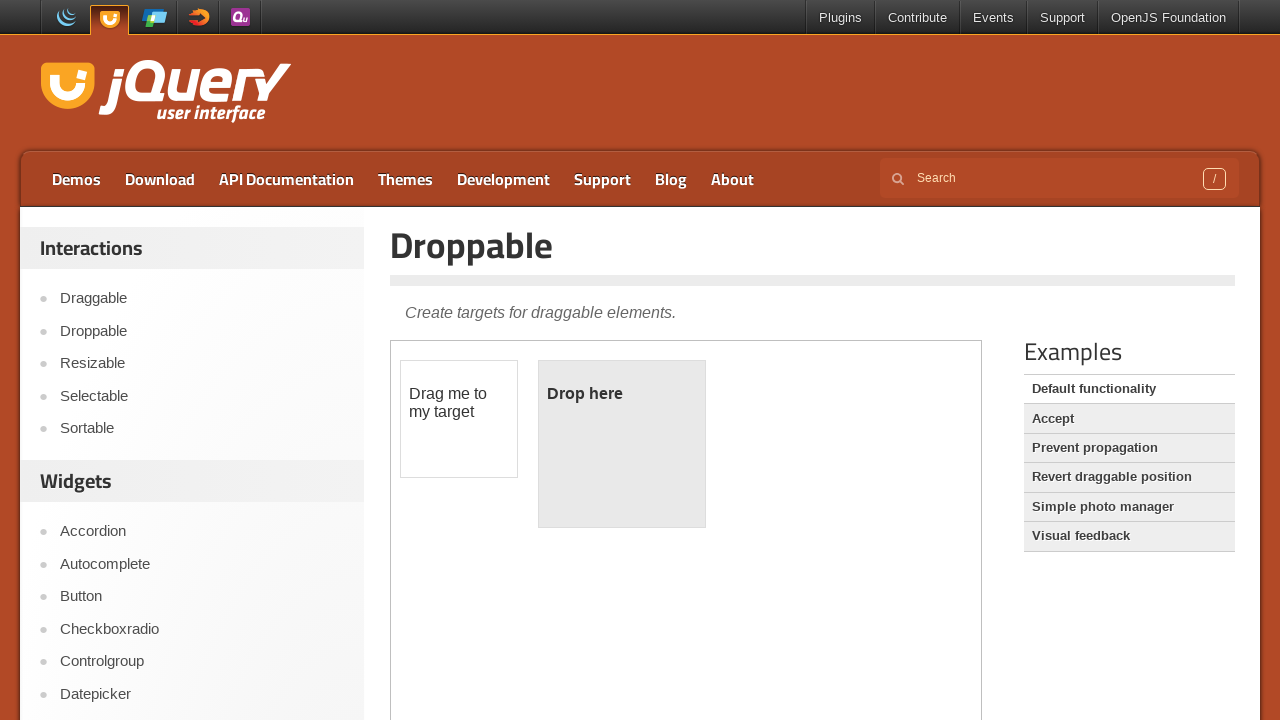

Located the droppable target element with id 'droppable' within the iframe
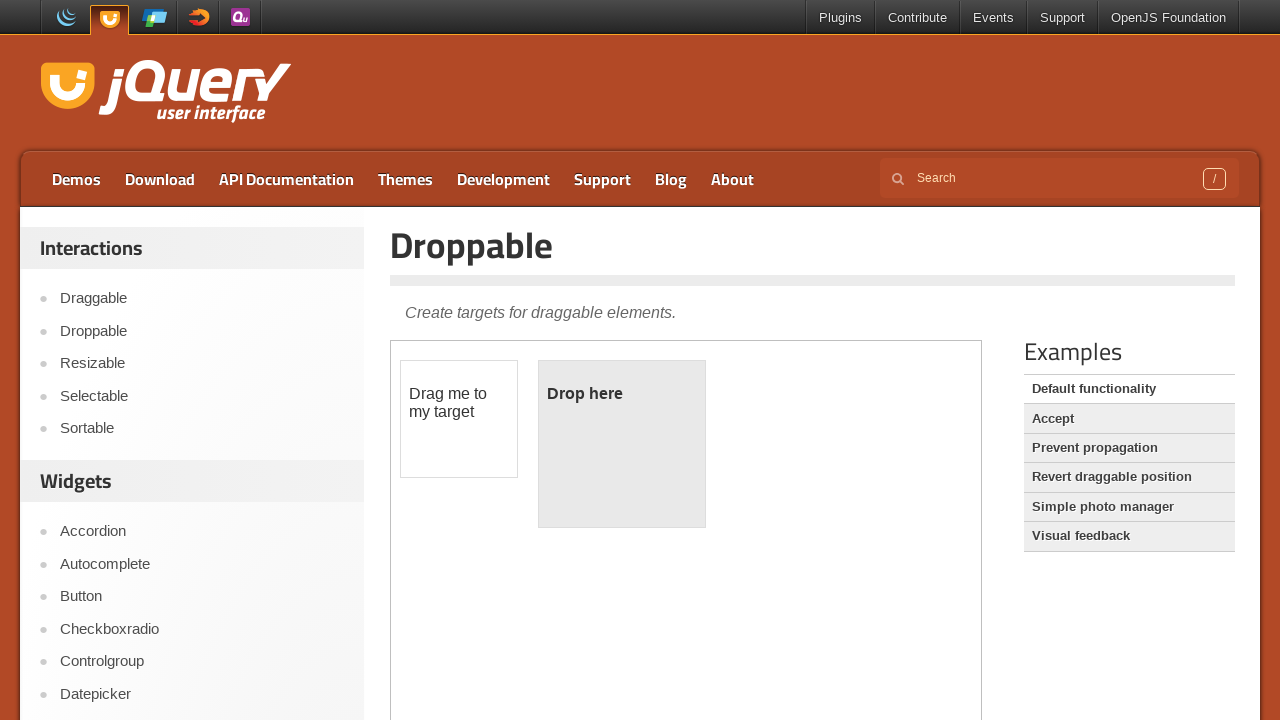

Performed drag and drop operation, dragging the element to the drop target at (622, 444)
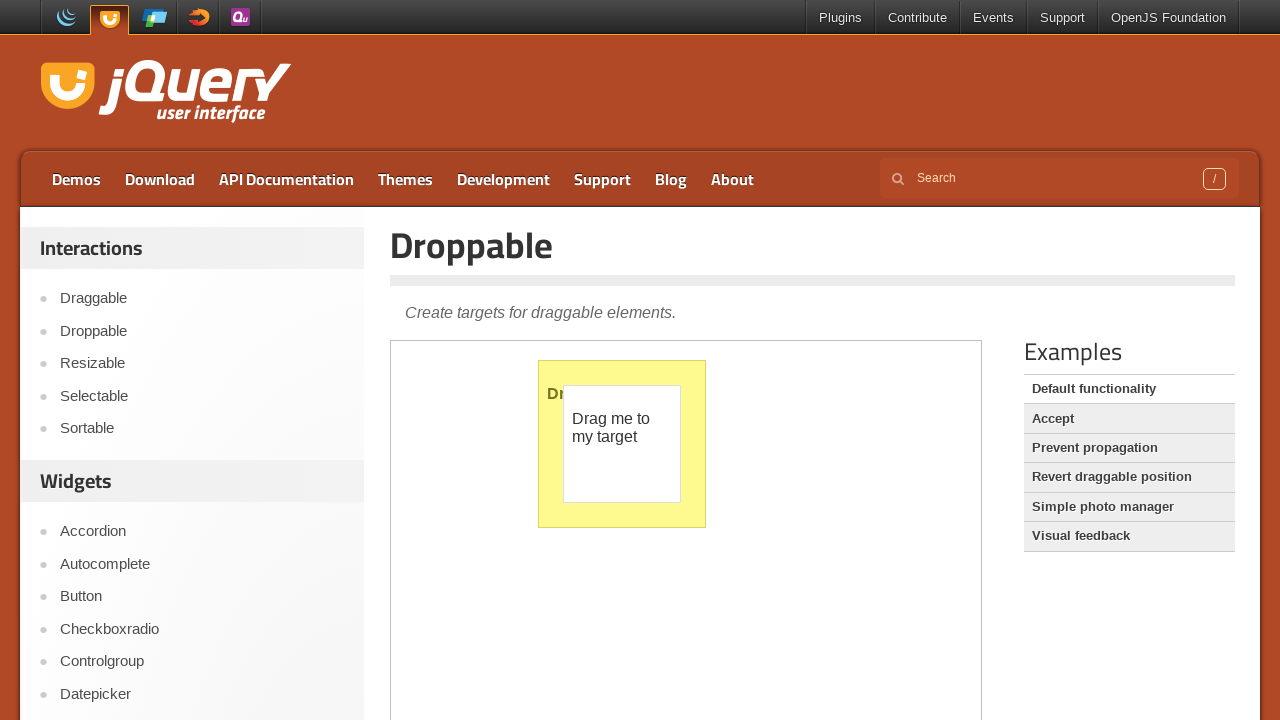

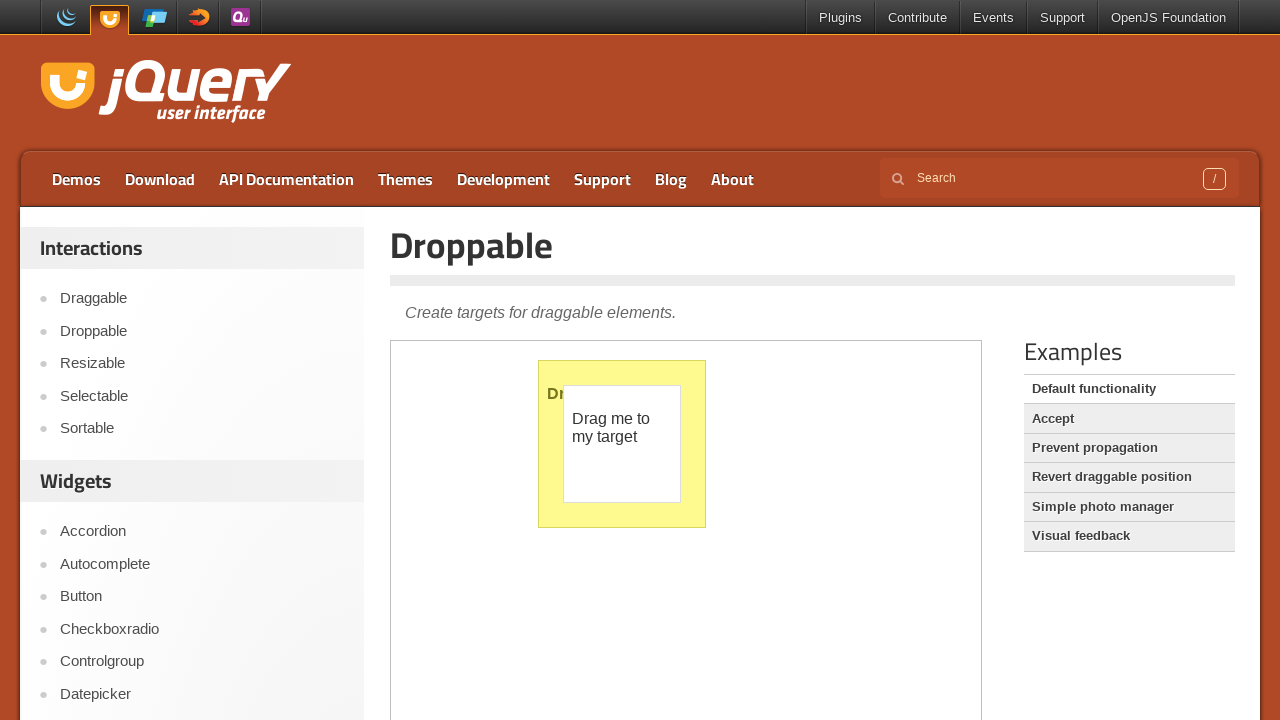